Navigates to the OrangeHRM demo website and verifies the page loads successfully

Starting URL: https://opensource-demo.orangehrmlive.com/

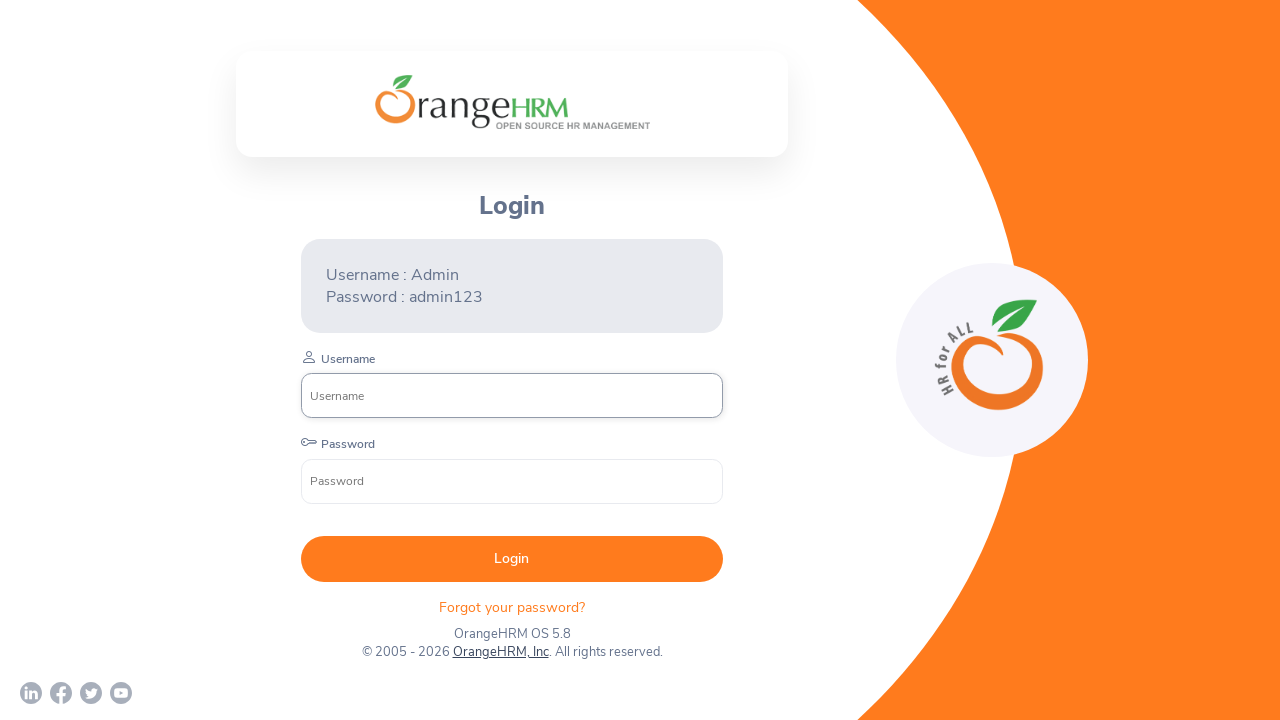

Navigated to OrangeHRM demo website
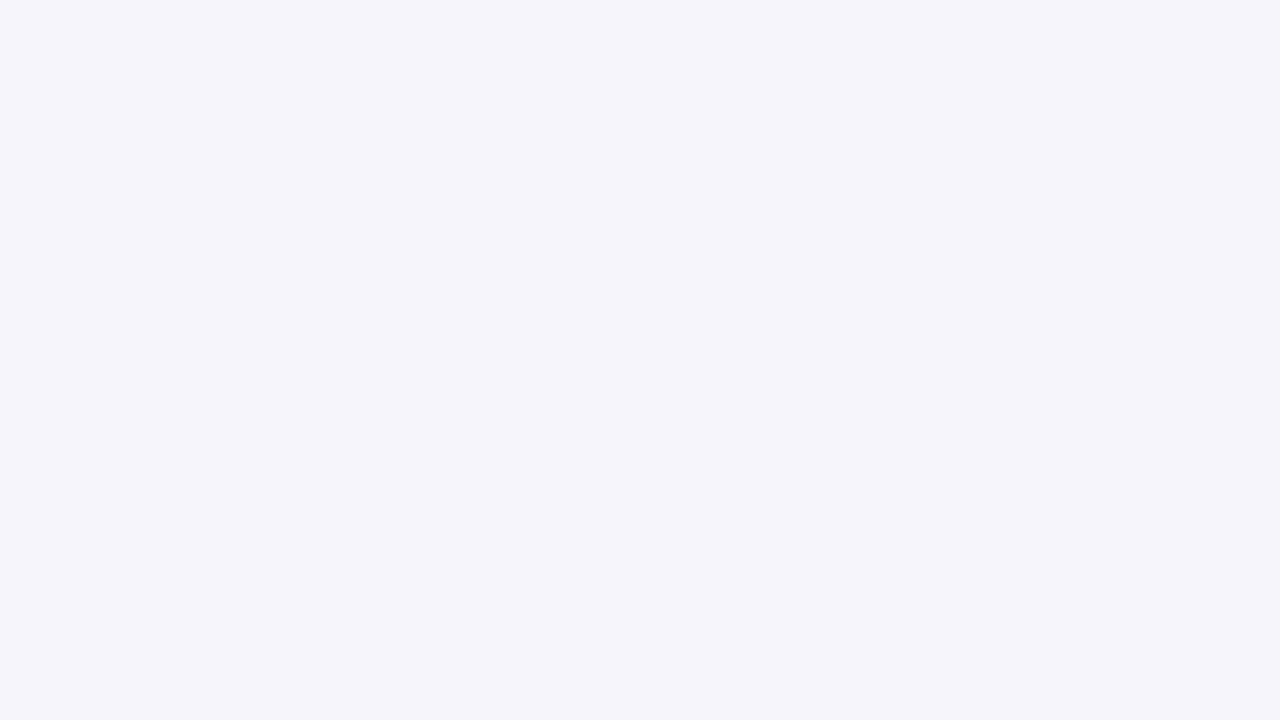

Page DOM content loaded successfully
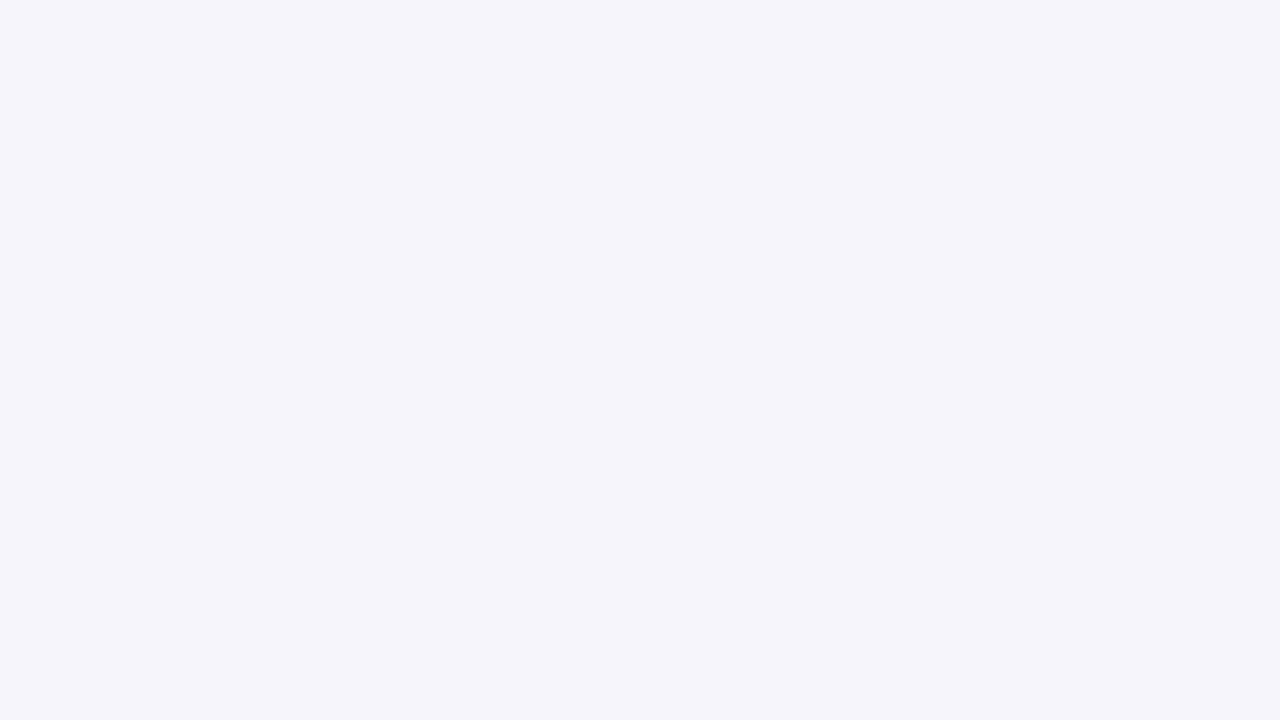

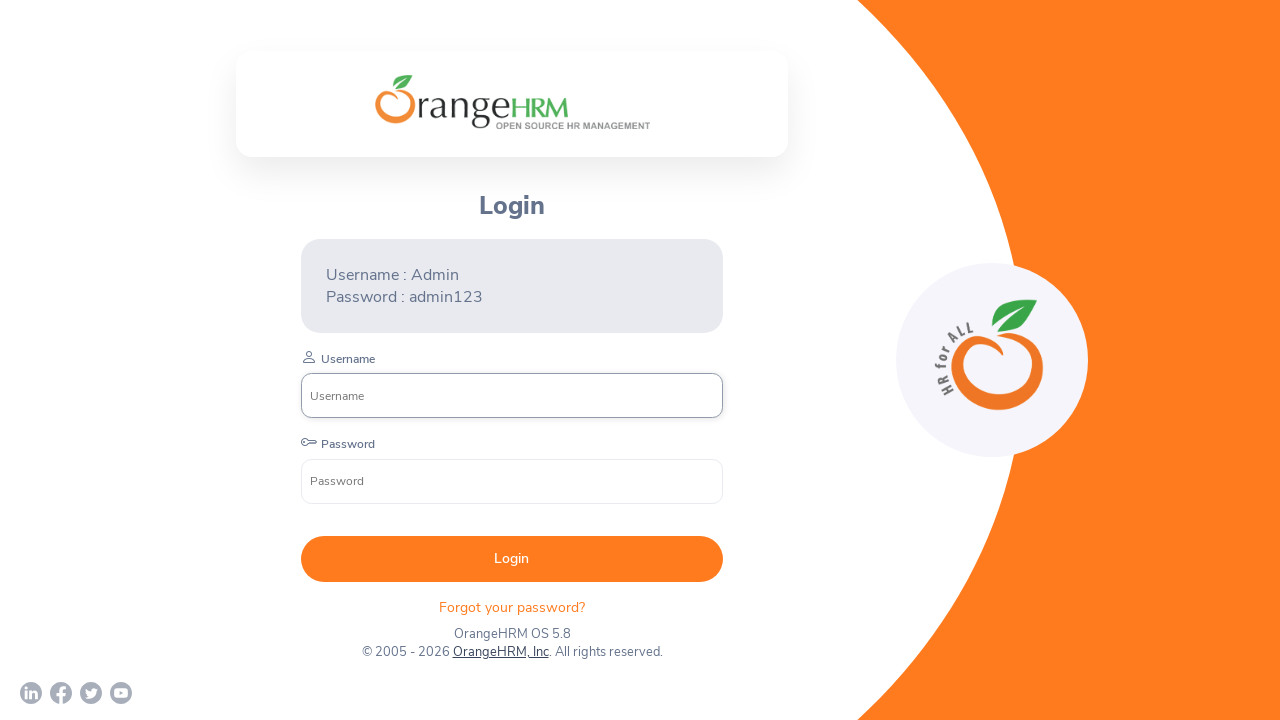